Tests dynamic dropdown functionality by typing "ind" in an autocomplete field and selecting "India" from the dropdown options

Starting URL: https://rahulshettyacademy.com/dropdownsPractise/

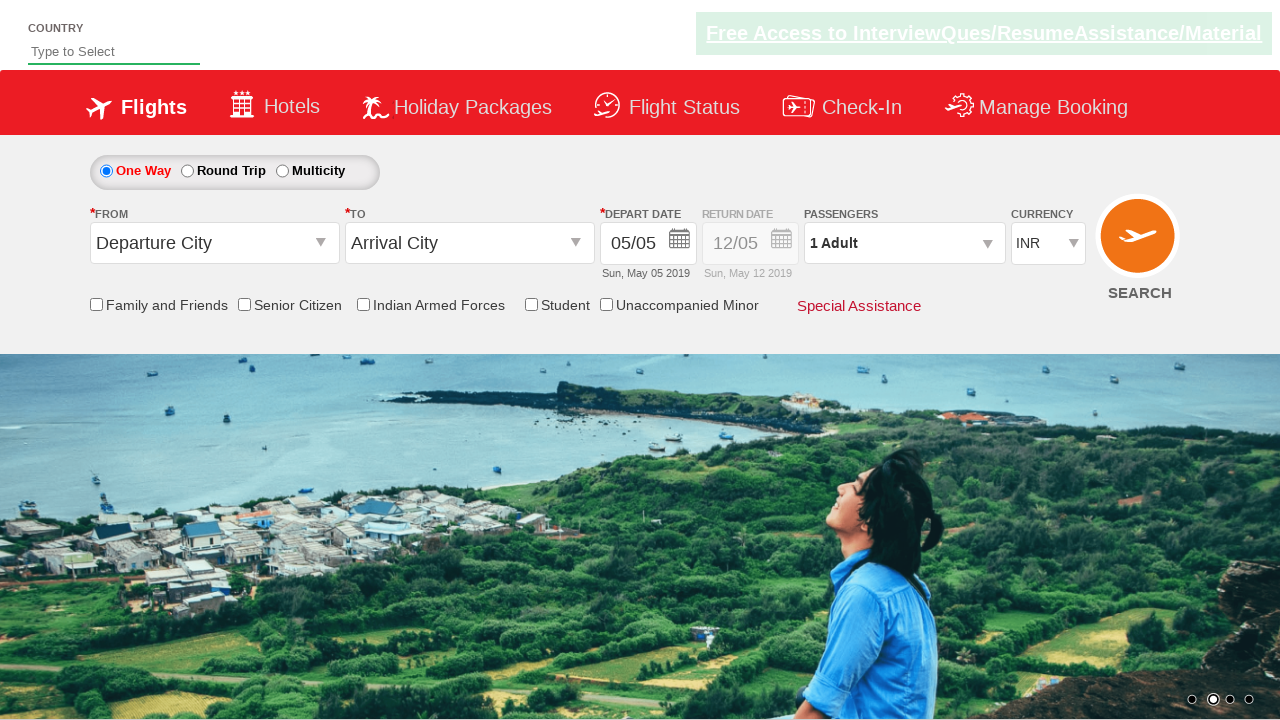

Filled autocomplete field with 'ind' on #autosuggest
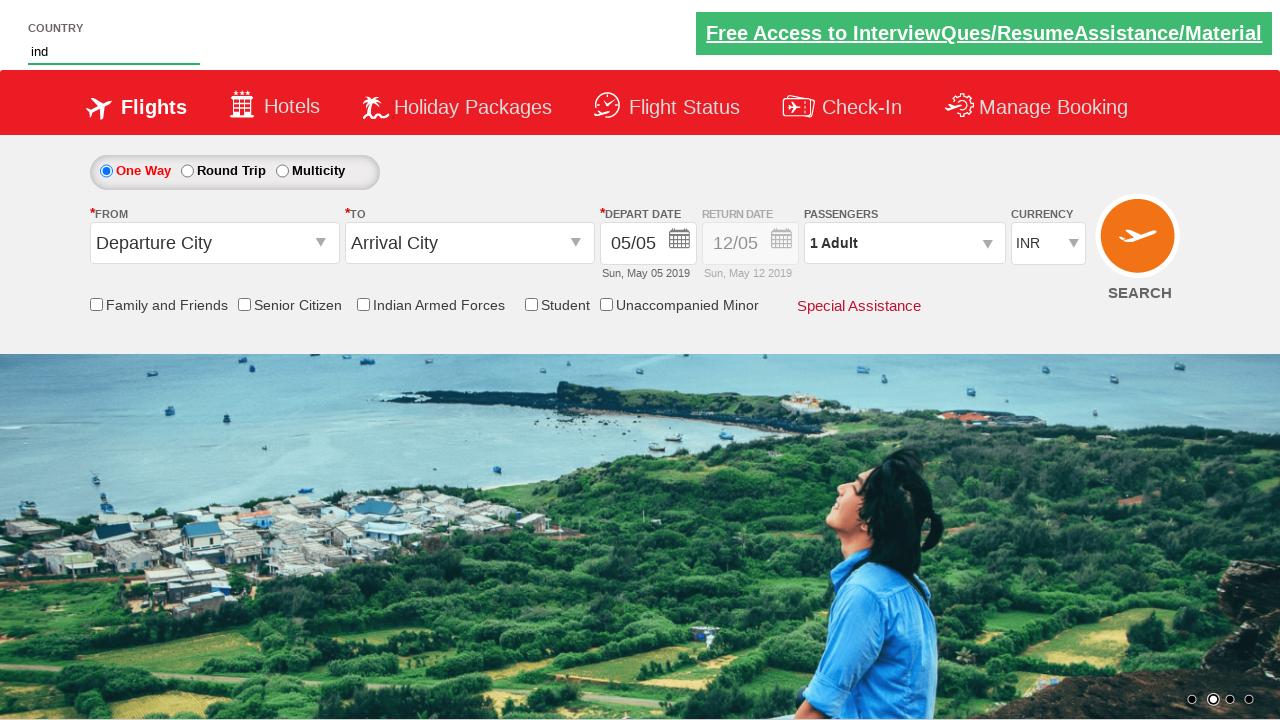

Dropdown options appeared after typing 'ind'
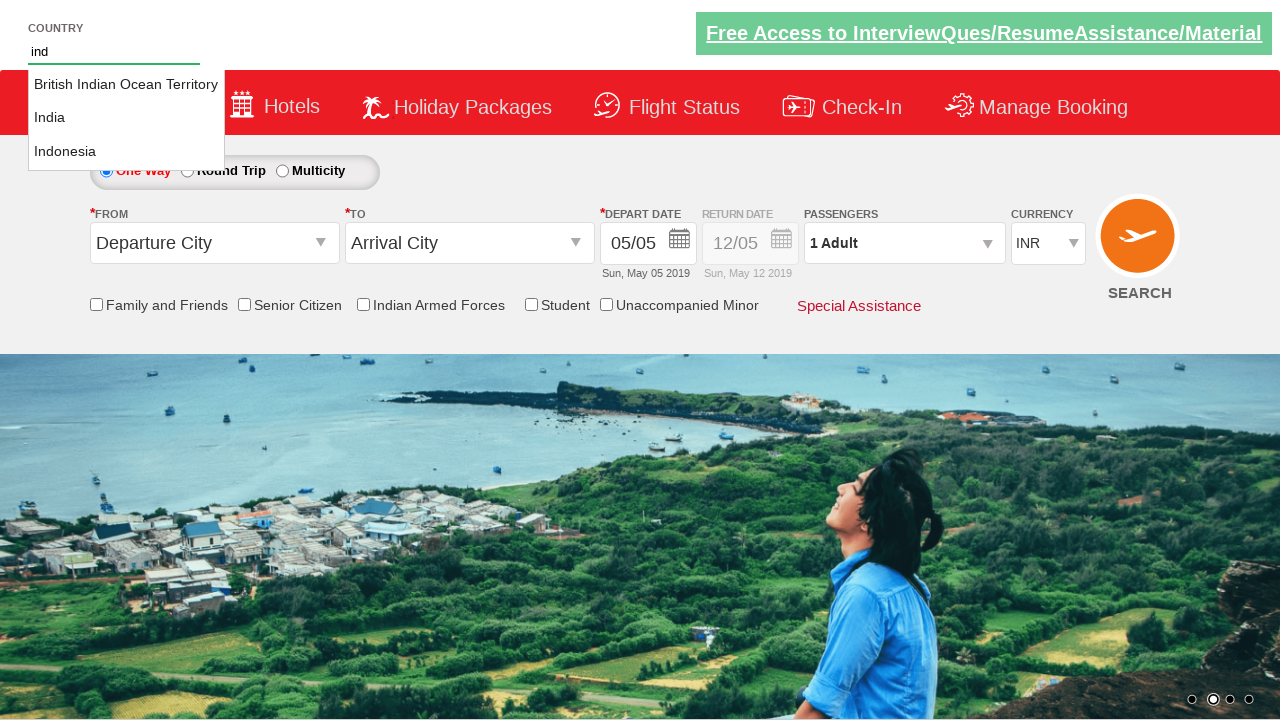

Retrieved all dropdown country options
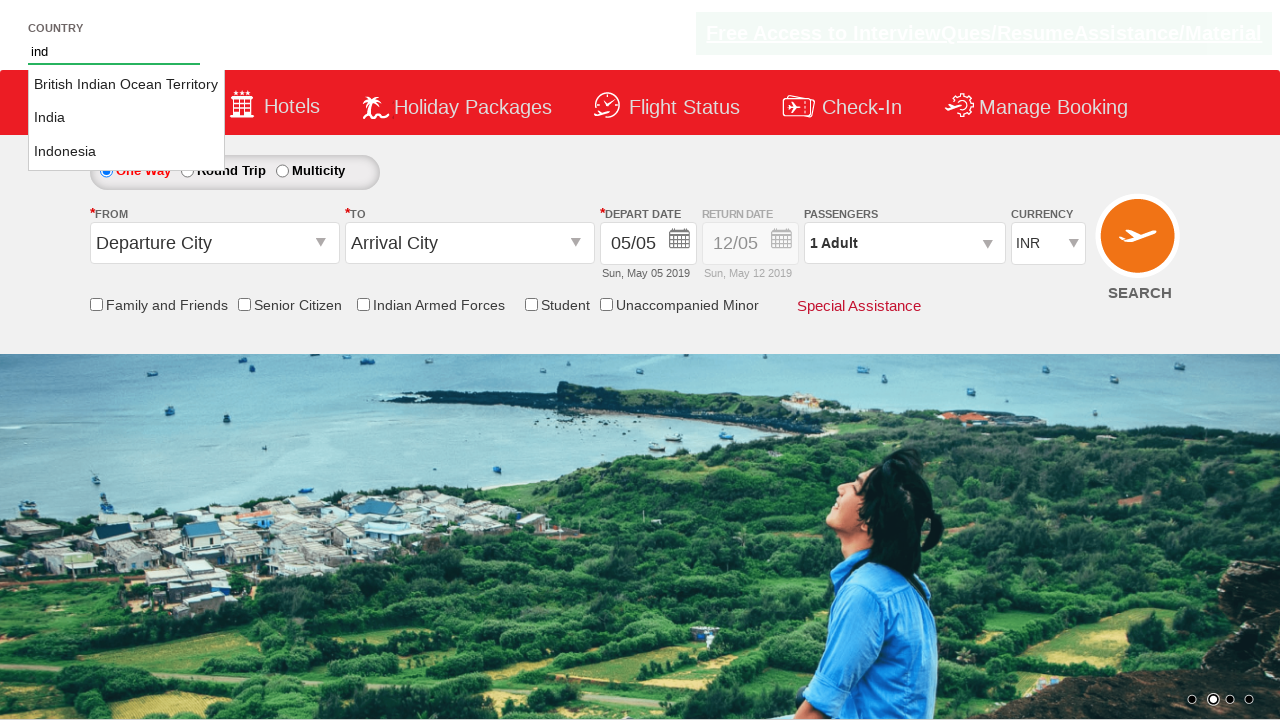

Selected 'India' from dropdown options
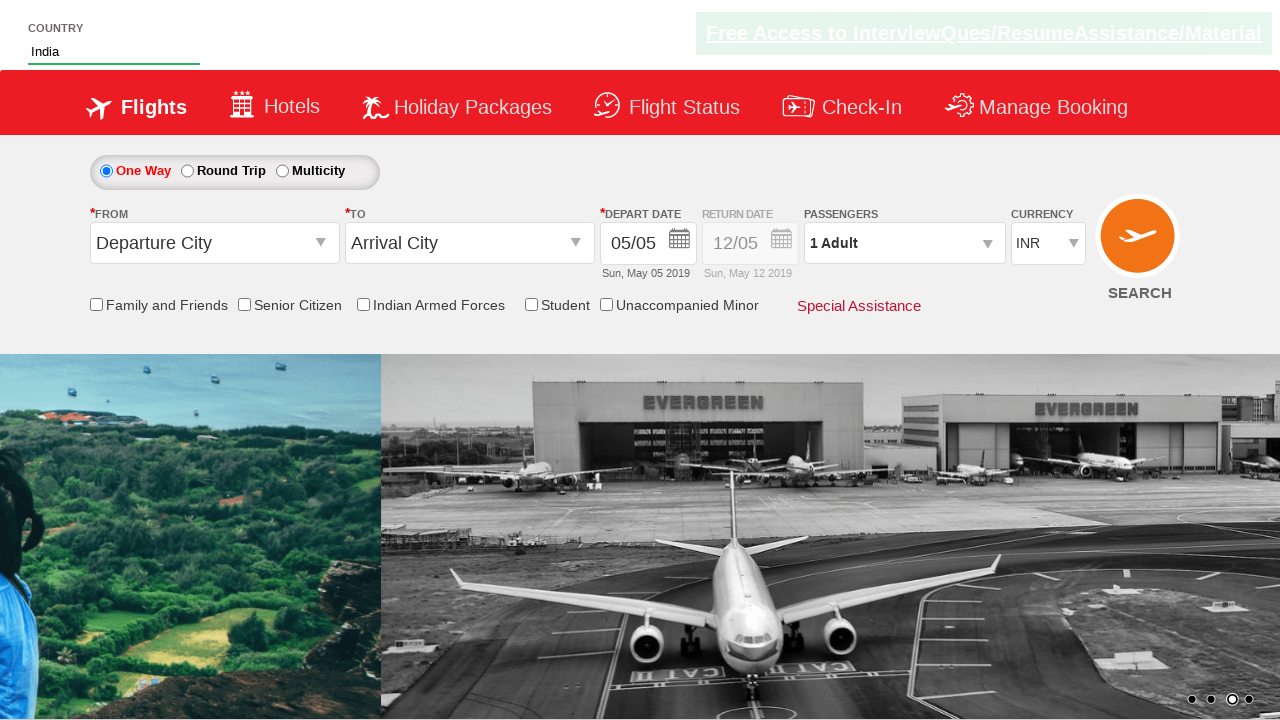

Verified that 'India' was successfully selected in the autocomplete field
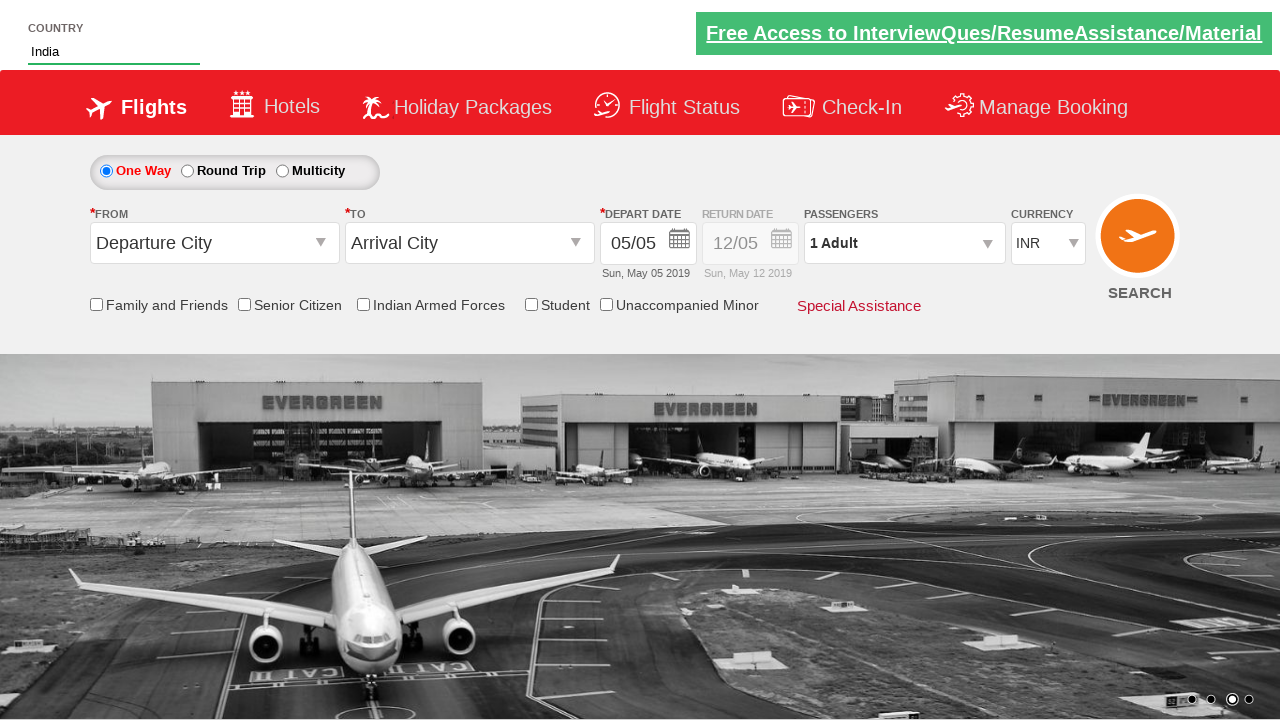

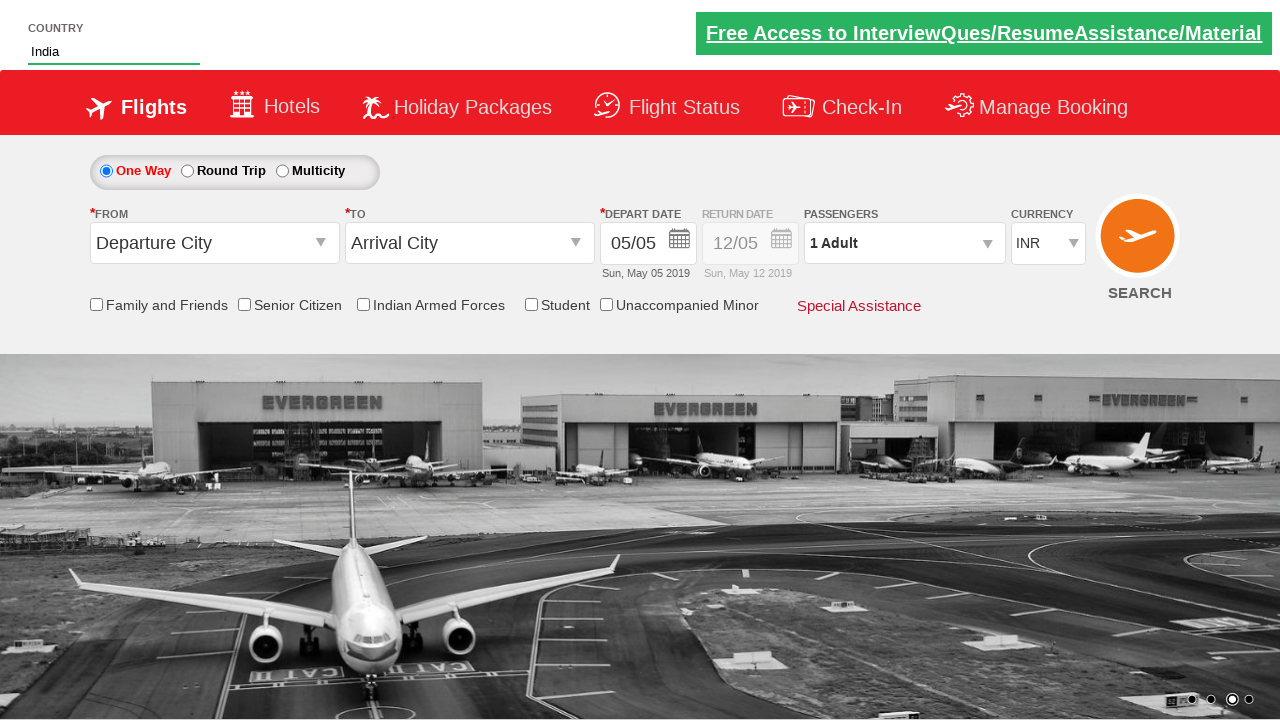